Tests navigation to the About Us page on ParaBank demo website and verifies the page title is displayed correctly

Starting URL: https://parabank.parasoft.com/parabank/index.htm

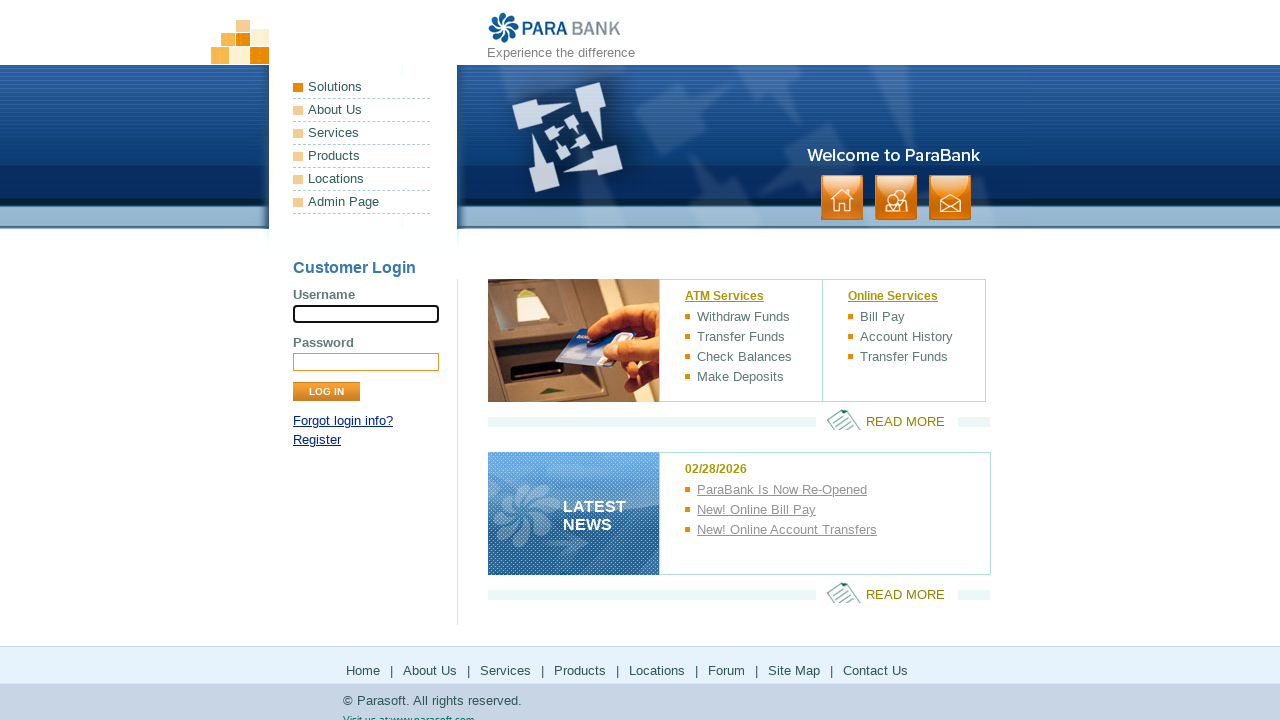

Navigated to ParaBank demo website homepage
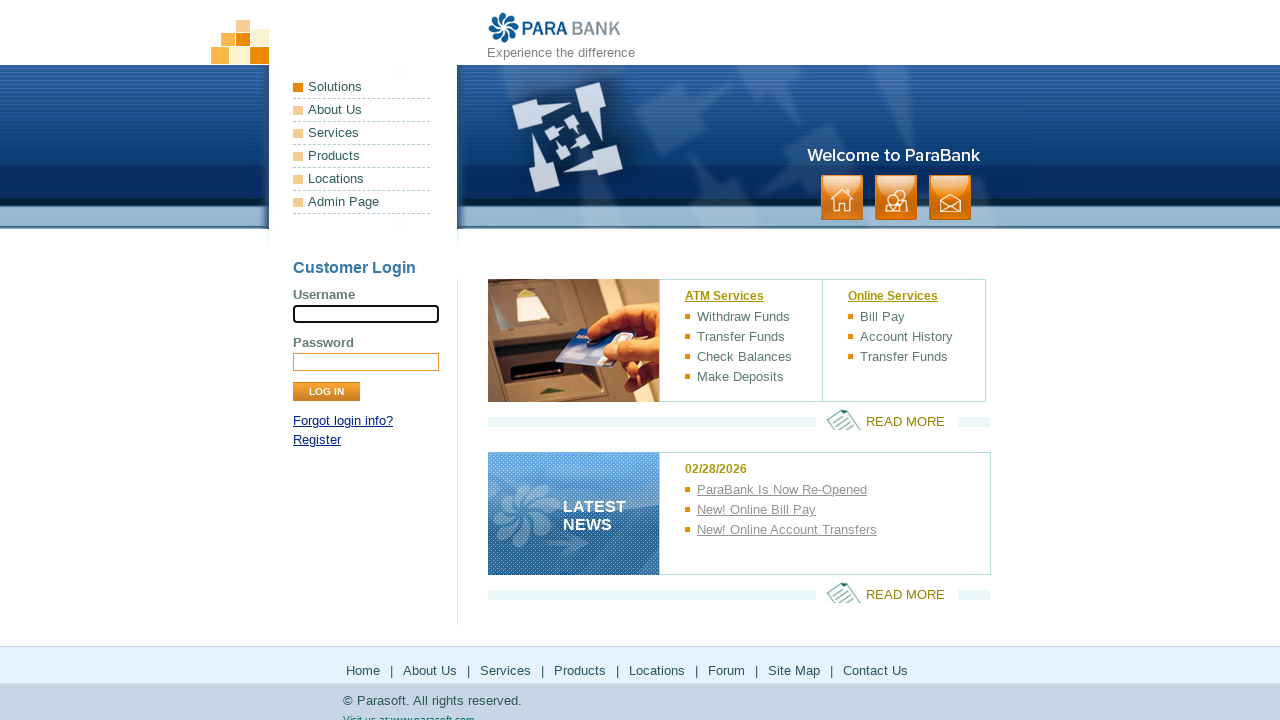

Clicked on About Us link at (362, 110) on a:has-text('About Us')
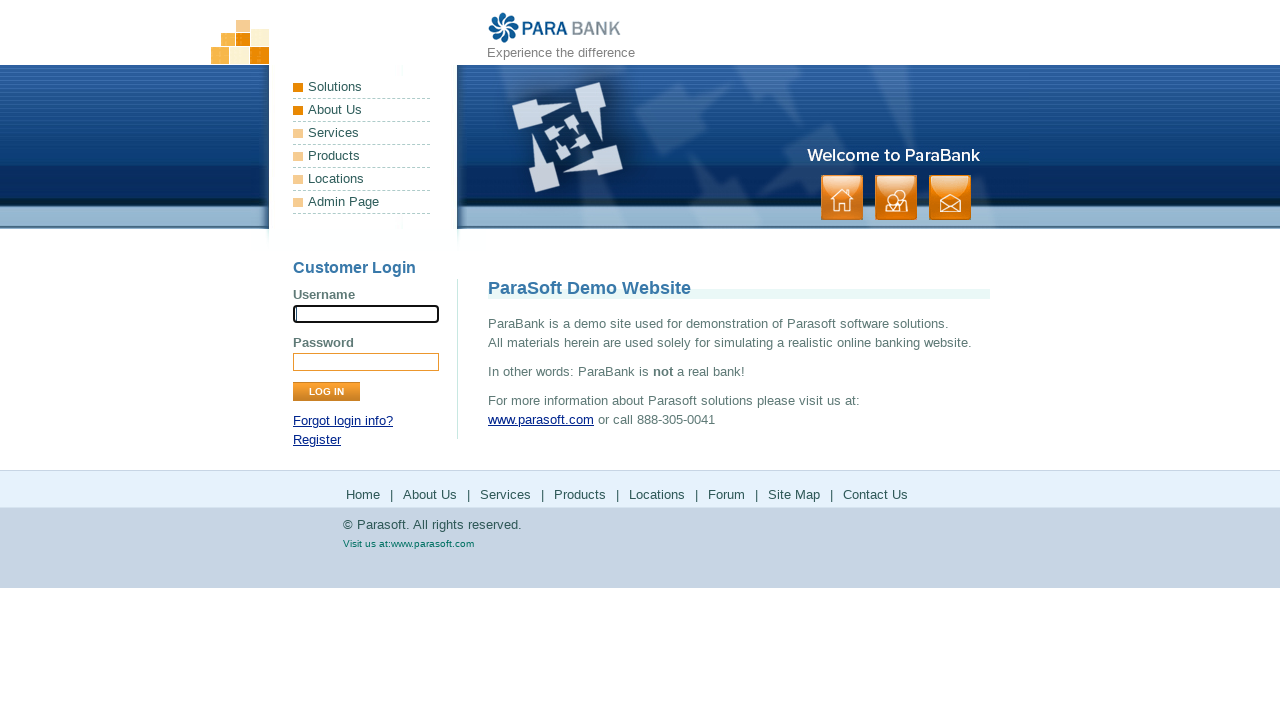

About Us page title loaded and is displayed
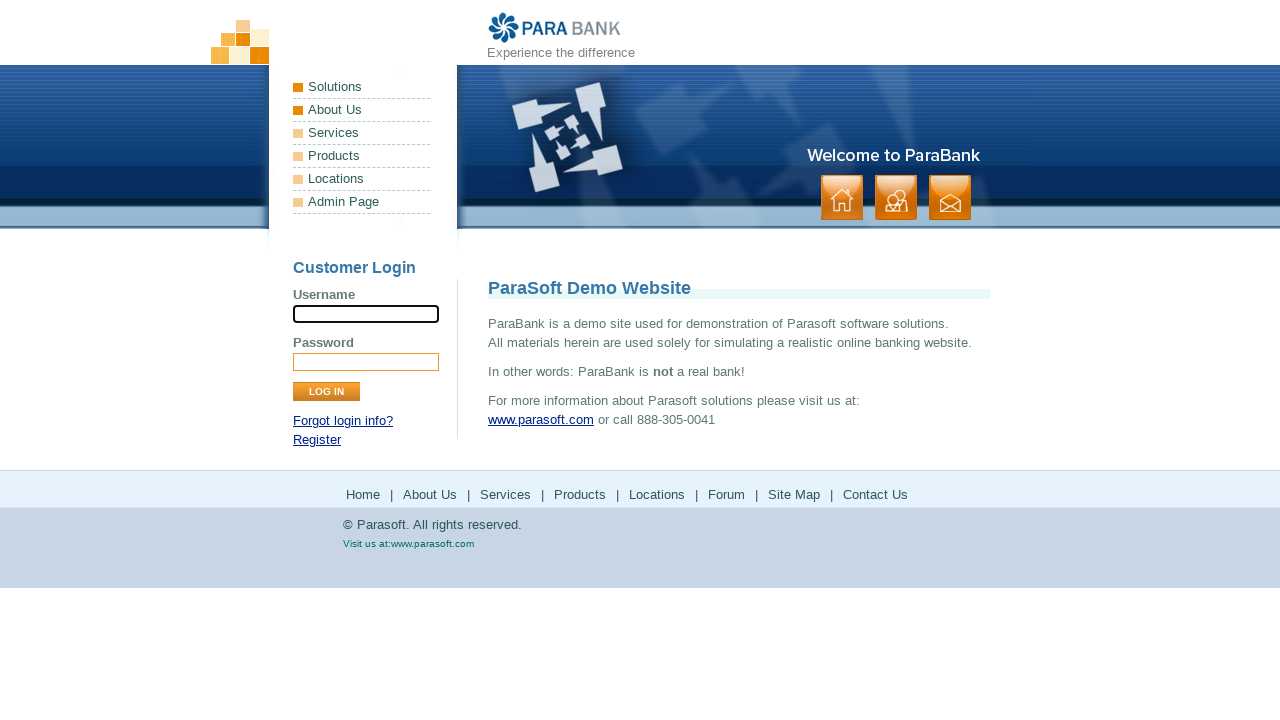

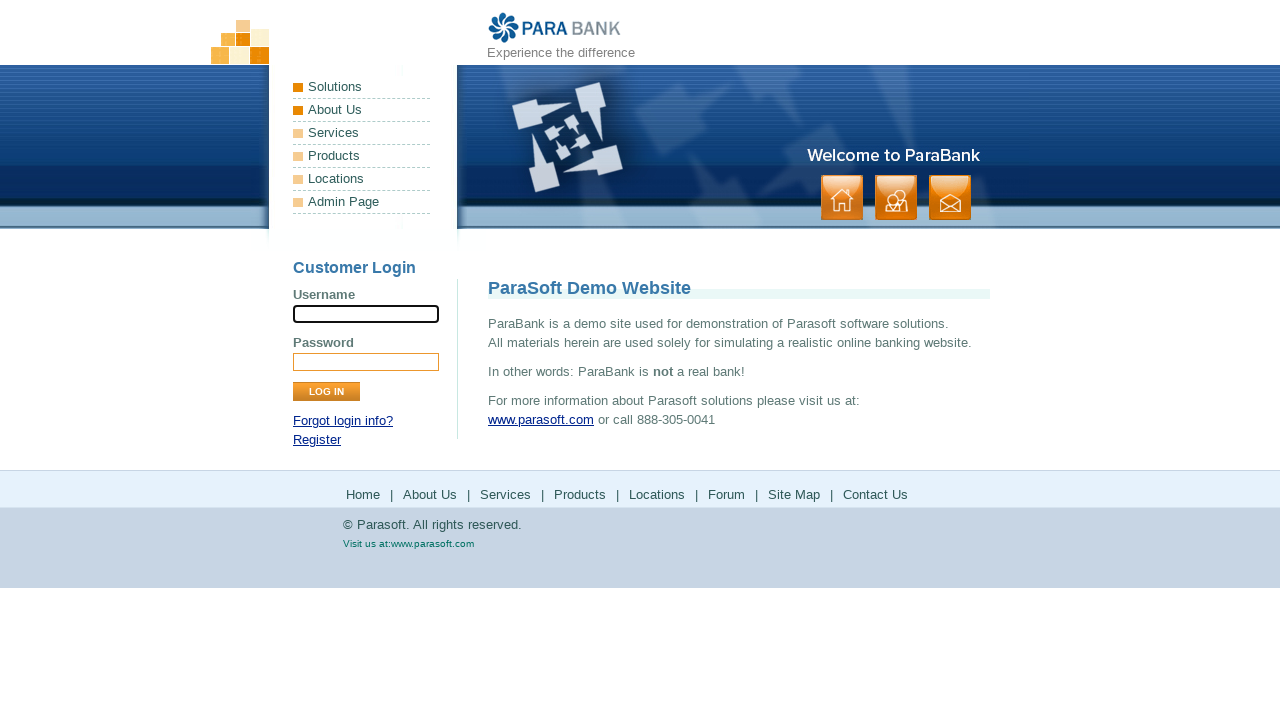